Tests a simple form submission by filling in first name, last name, email, and phone number fields, then clicking submit and accepting the confirmation alert.

Starting URL: https://v1.training-support.net/selenium/simple-form

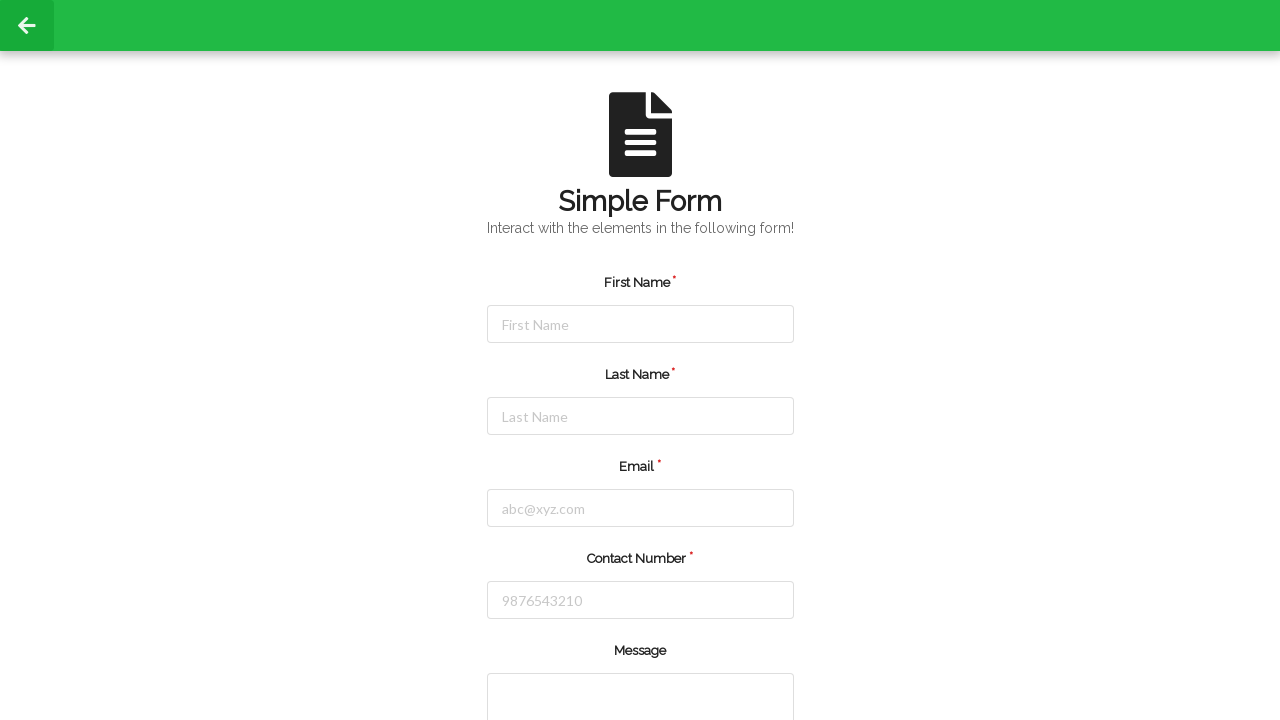

Filled first name field with 'Michael' on #firstName
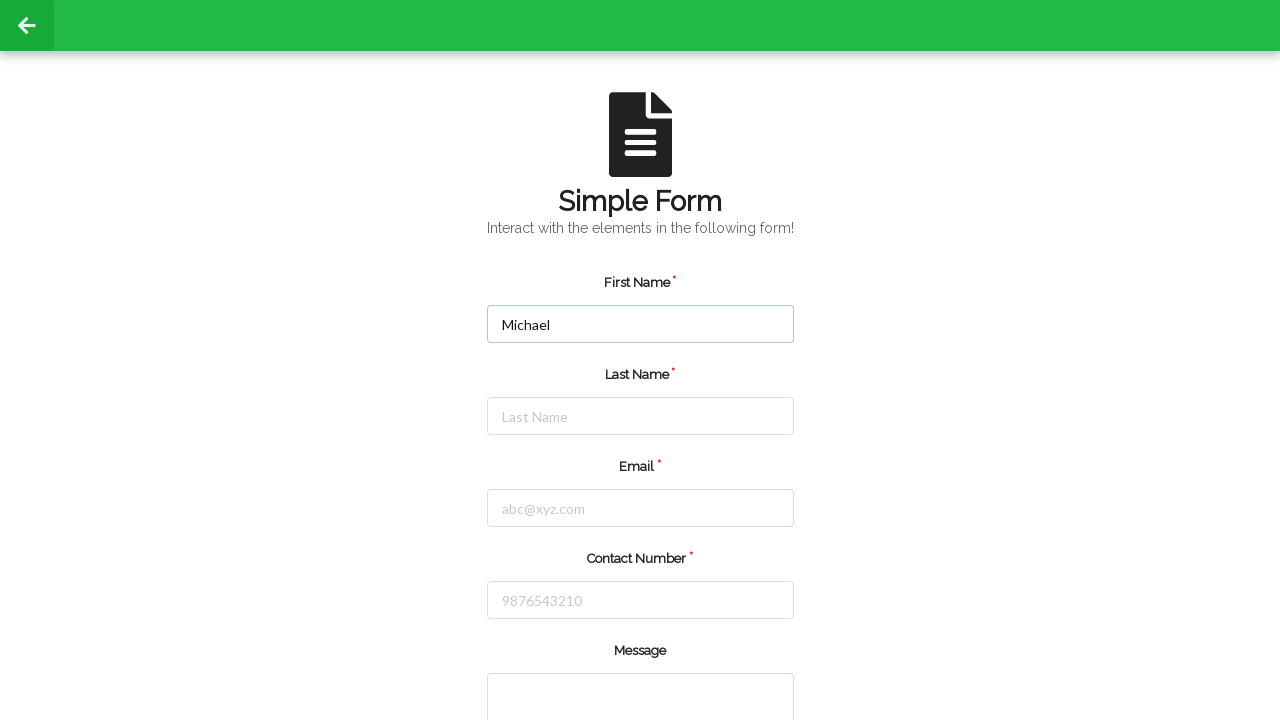

Filled last name field with 'Johnson' on #lastName
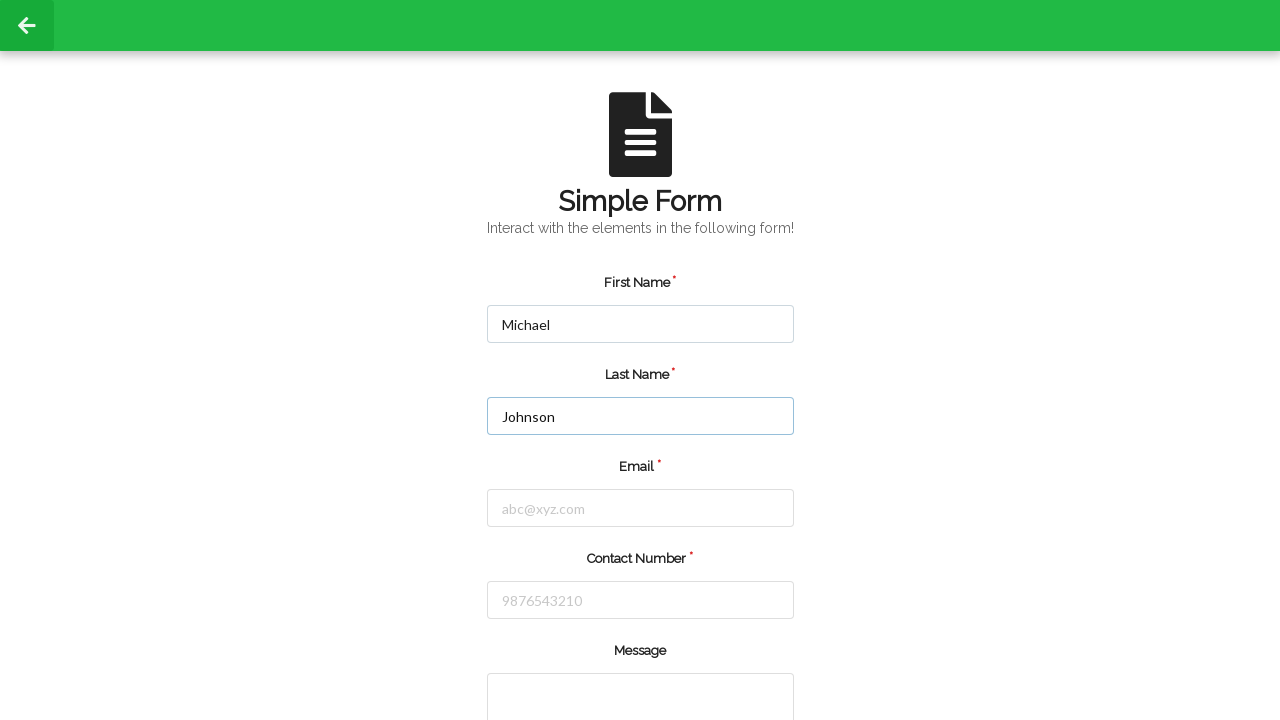

Filled email field with 'michael.johnson@example.com' on #email
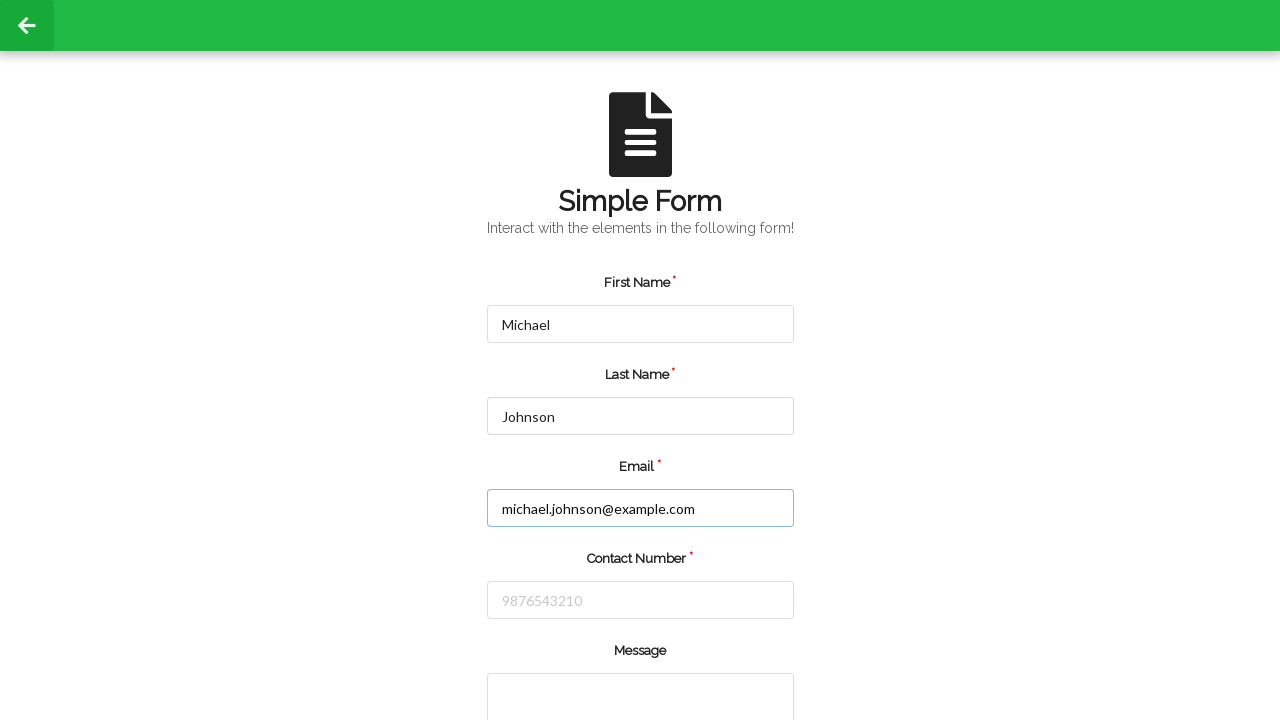

Filled phone number field with '5551234567' on #number
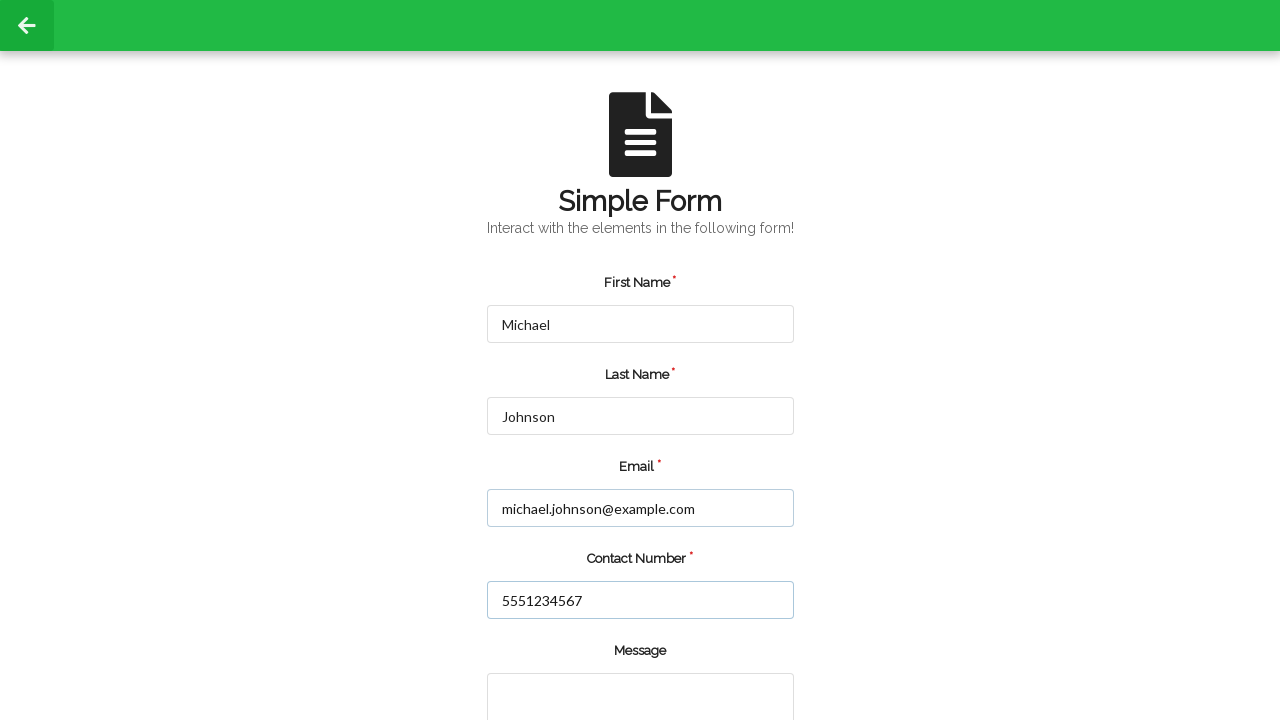

Clicked the submit button at (558, 660) on input[type='submit']
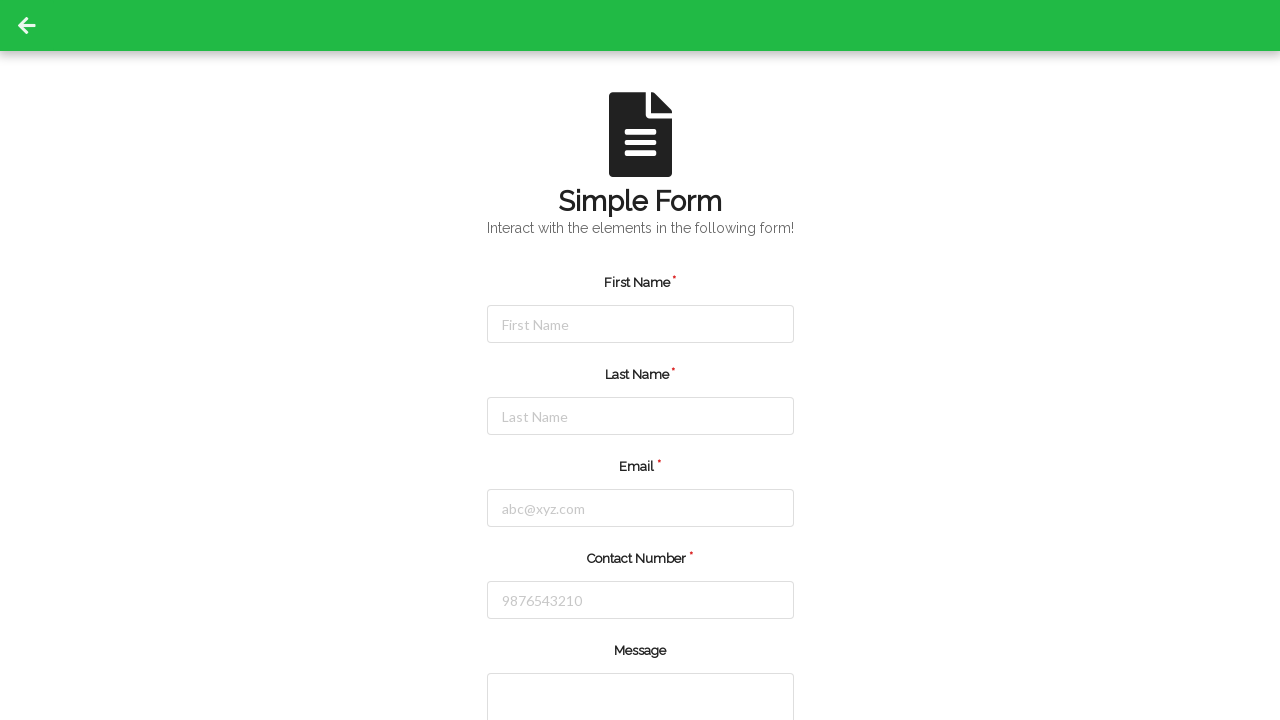

Set up dialog handler to accept confirmation alert
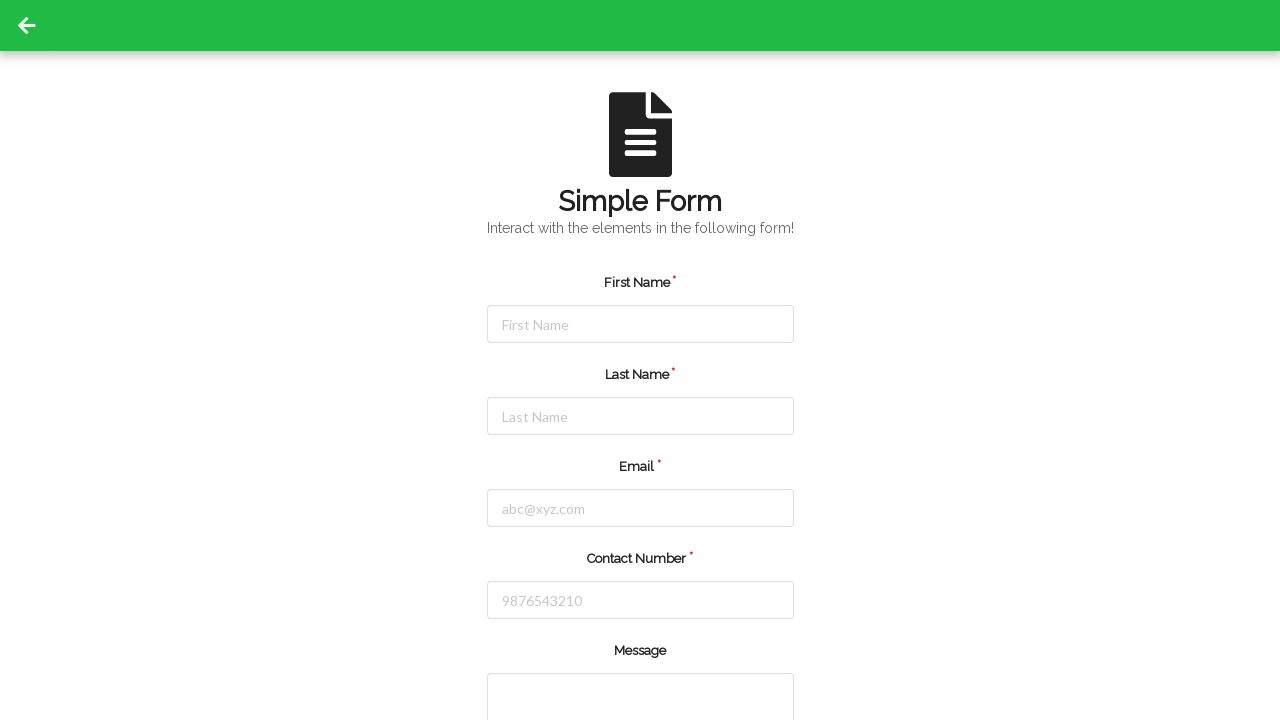

Waited for alert to appear and be processed
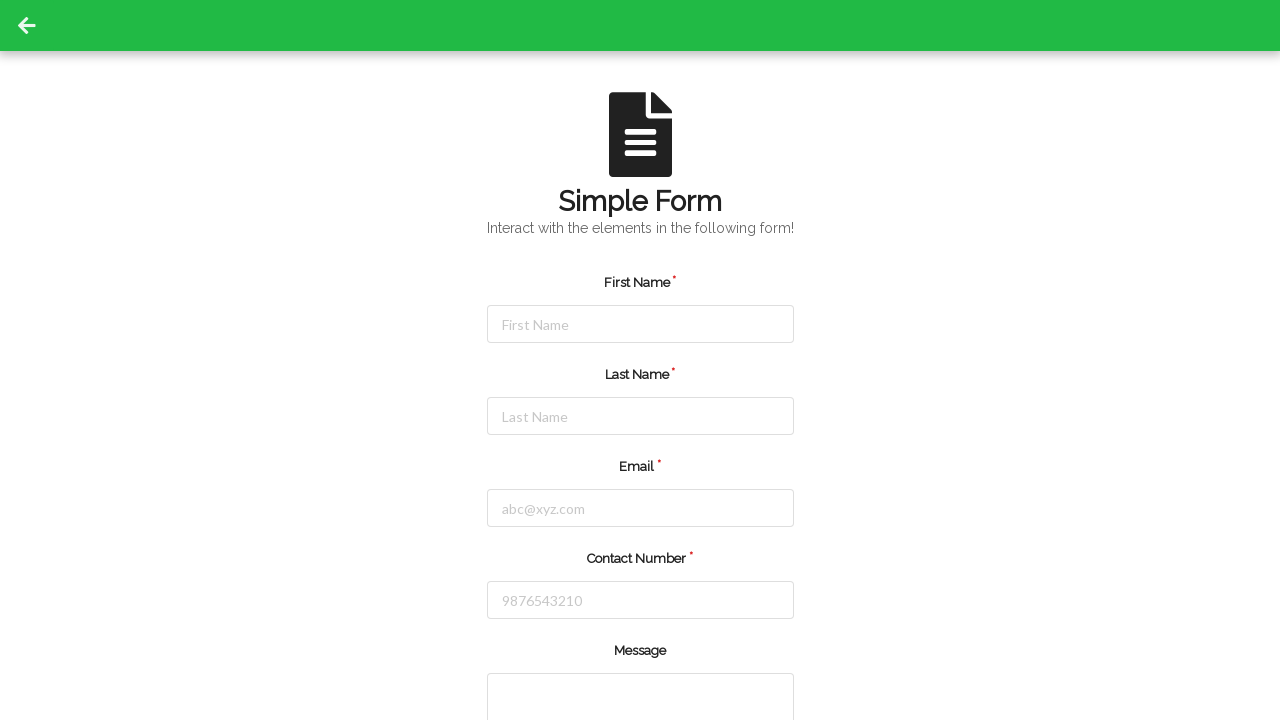

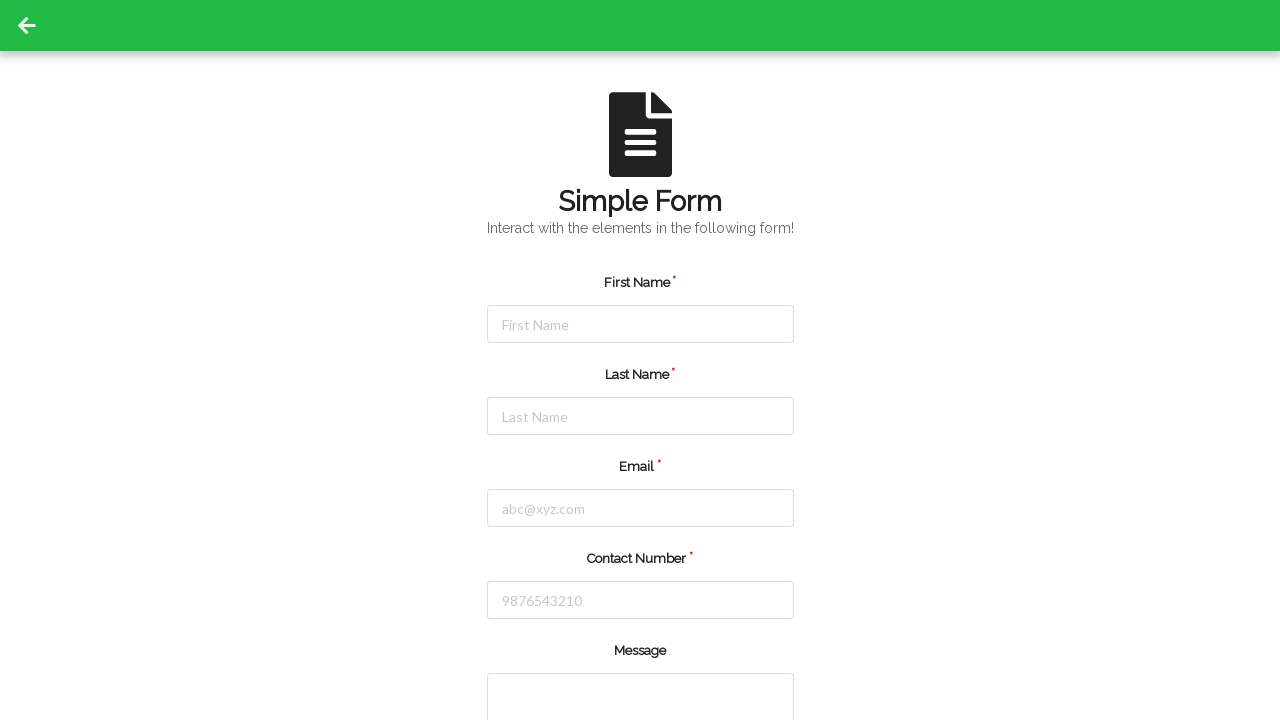